Tests the confirm alert functionality on the automation practice page by clicking the confirm button, capturing the alert text, and accepting the alert.

Starting URL: https://rahulshettyacademy.com/AutomationPractice/

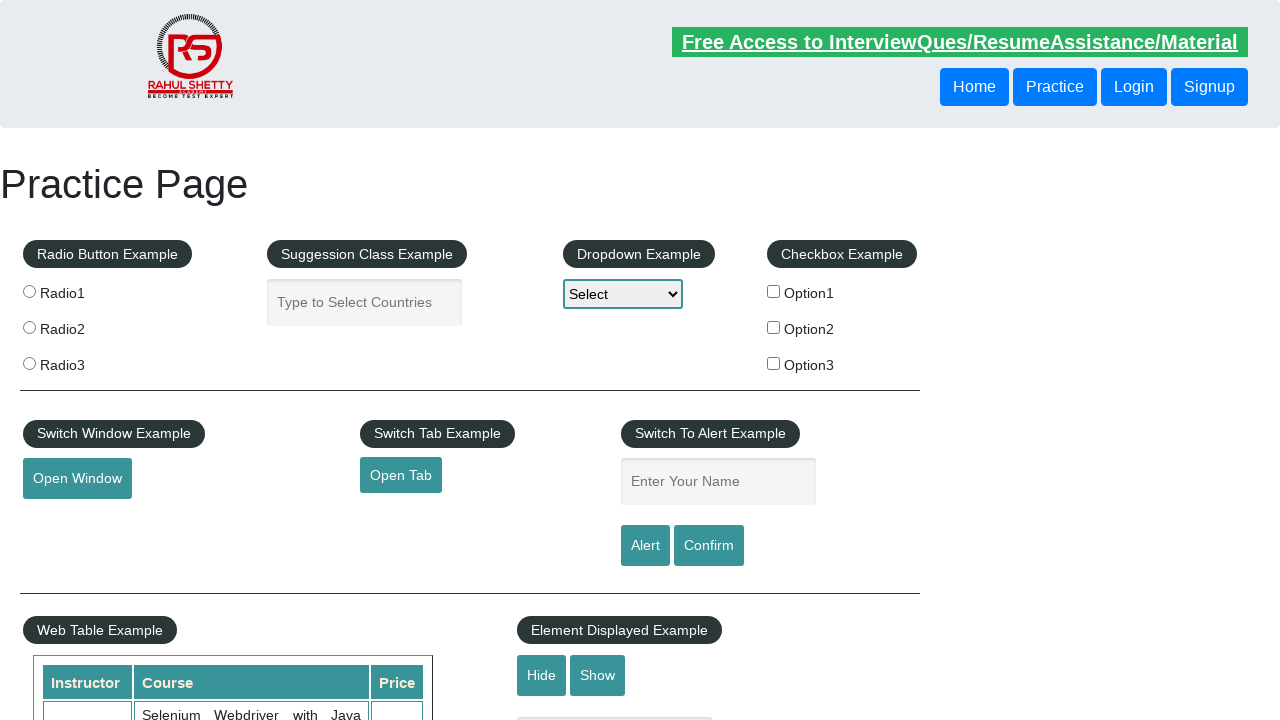

Clicked confirm button to trigger alert at (709, 546) on input#confirmbtn
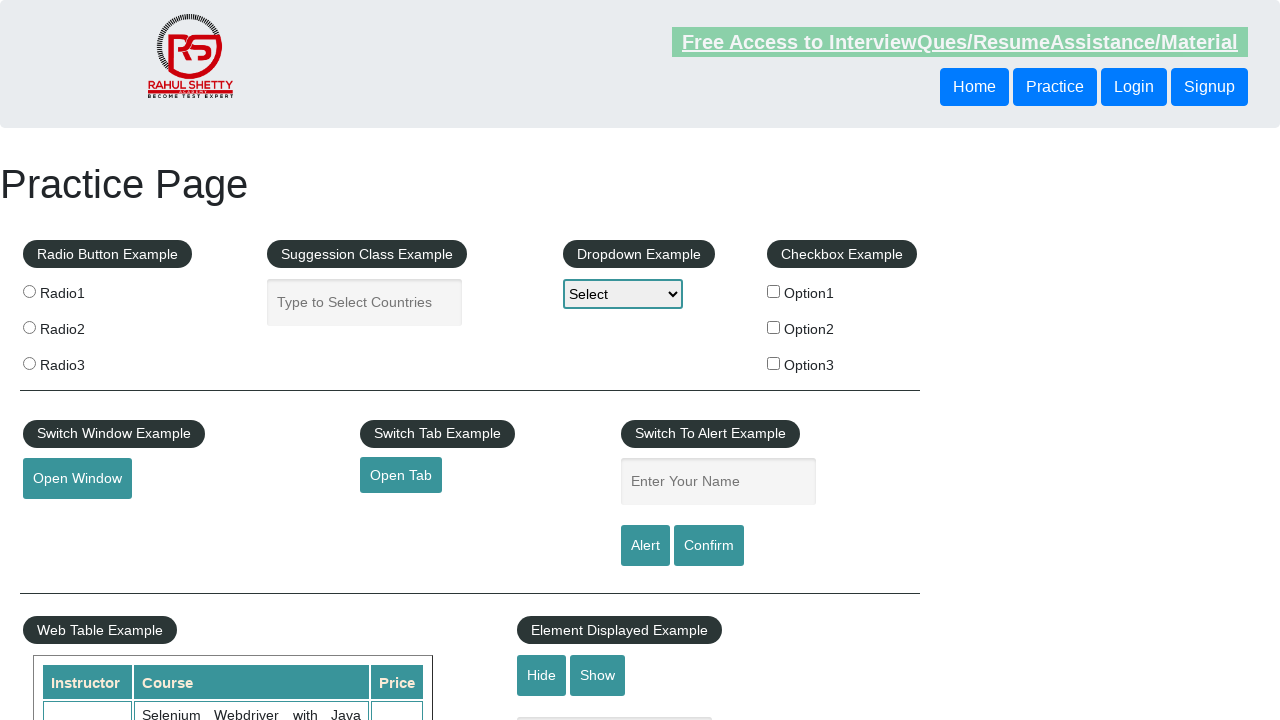

Set up dialog handler to accept alerts
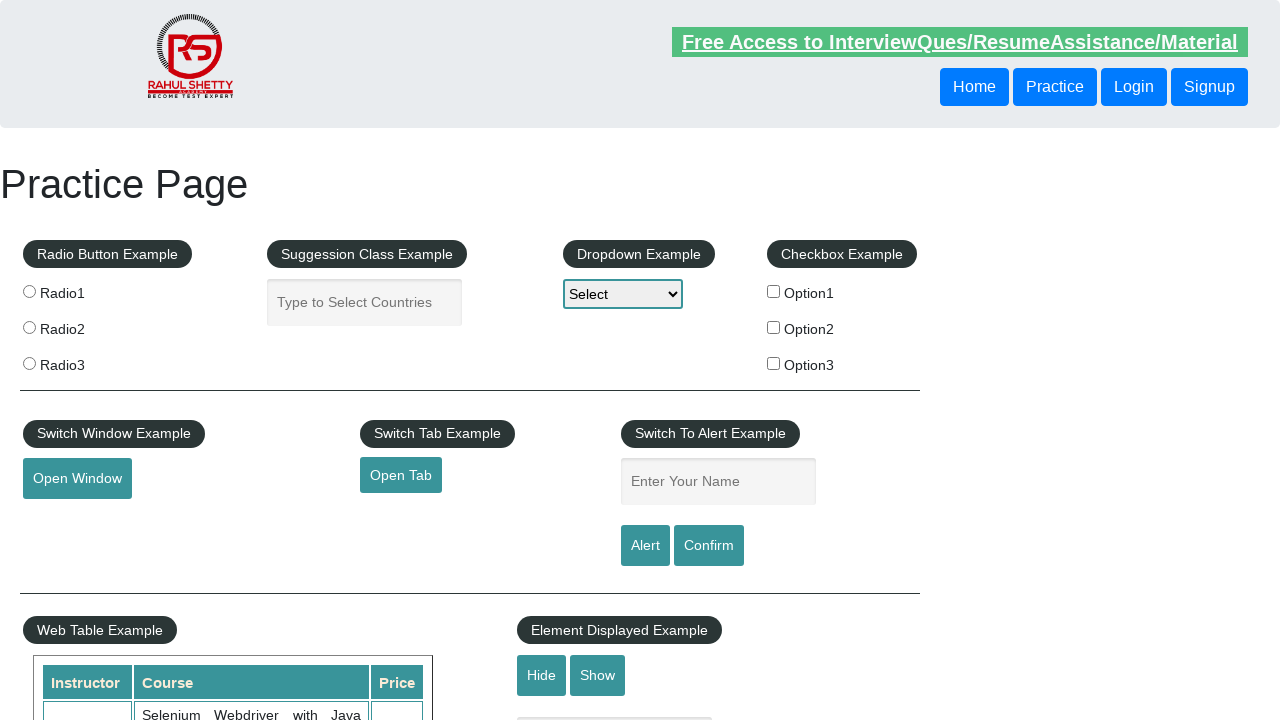

Clicked confirm button again to trigger dialog with handler active at (709, 546) on input#confirmbtn
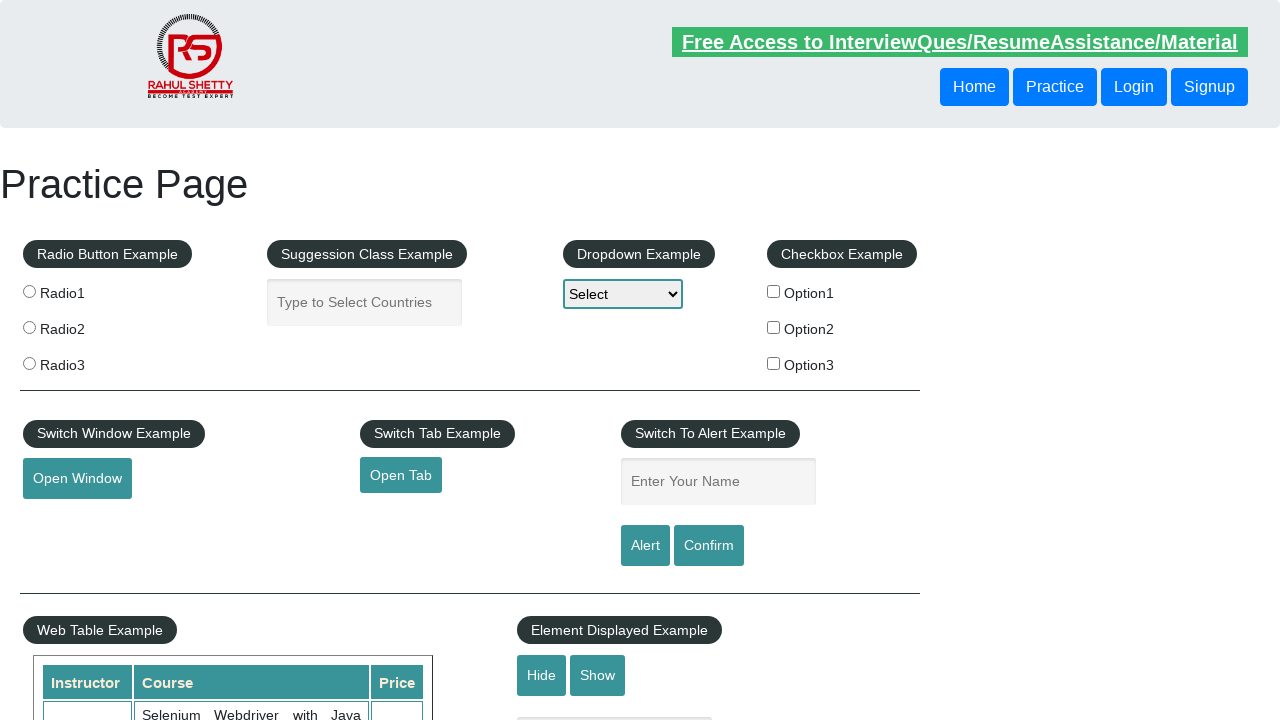

Waited for page to process dialog acceptance
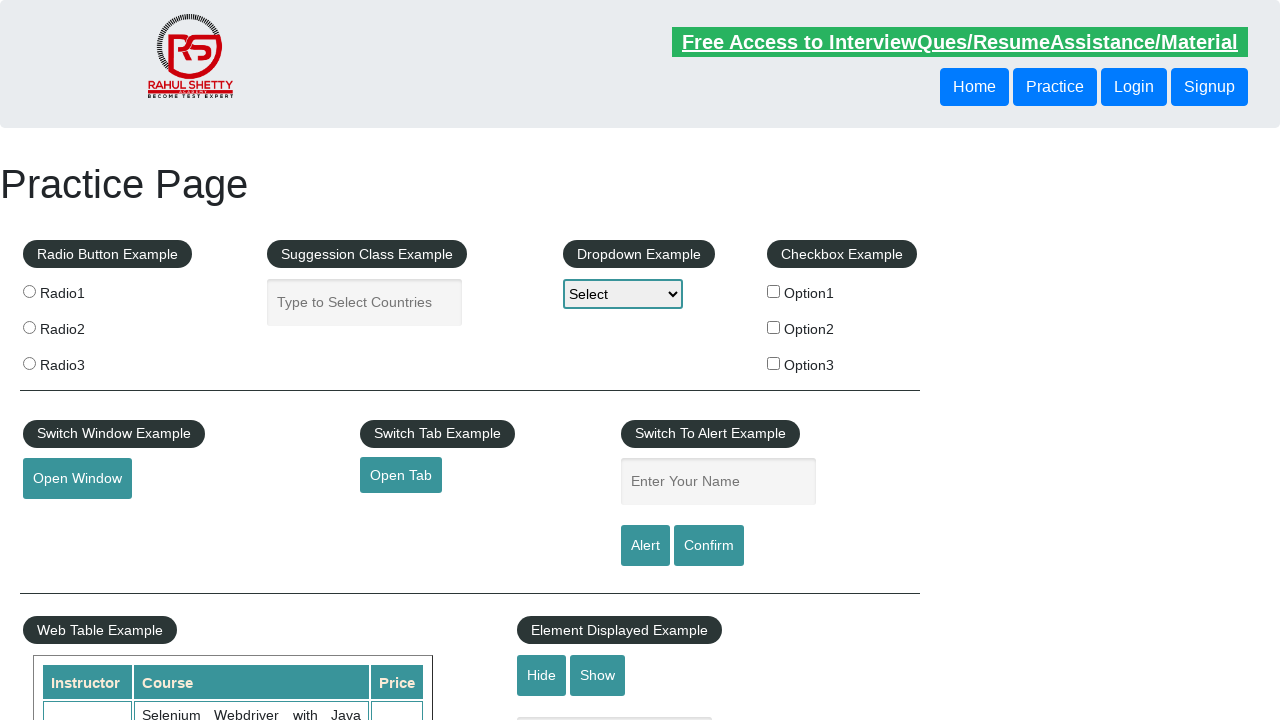

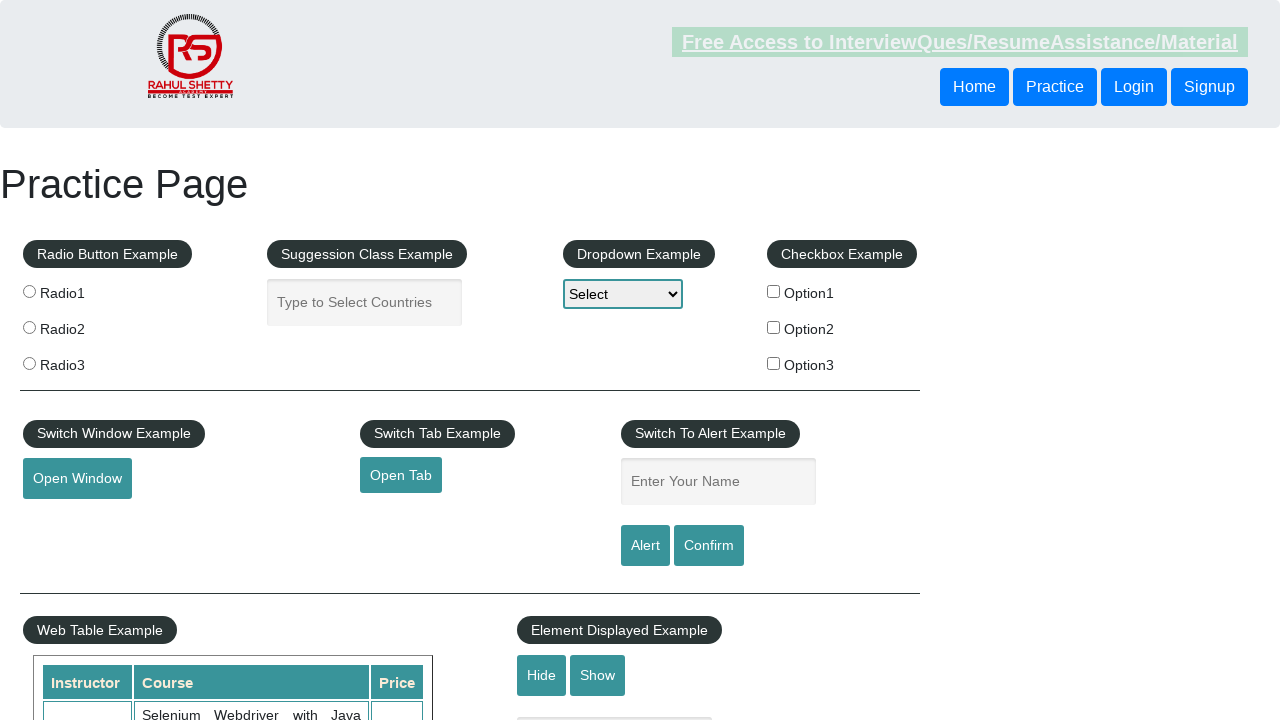